Tests JavaScript alert handling by clicking a button that triggers an alert, waiting for the alert to appear, and accepting it.

Starting URL: https://the-internet.herokuapp.com/javascript_alerts

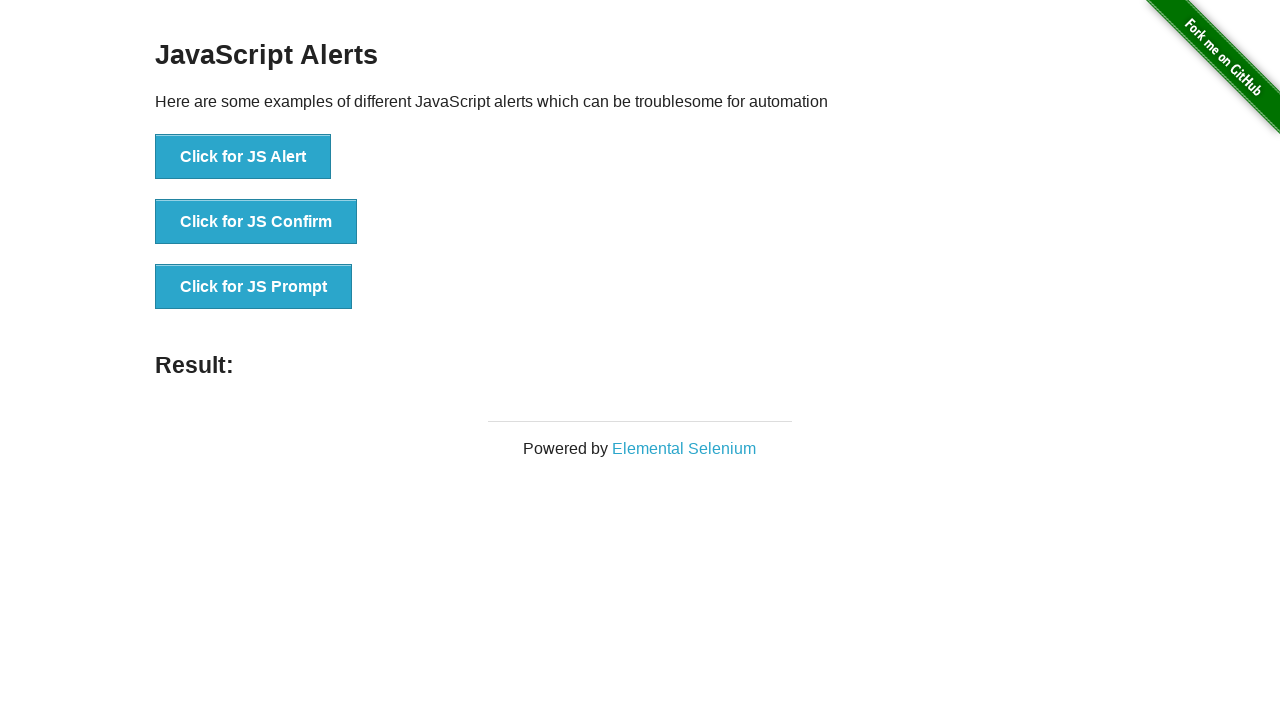

Clicked the 'Click for JS Alert' button at (243, 157) on xpath=//button[text()='Click for JS Alert']
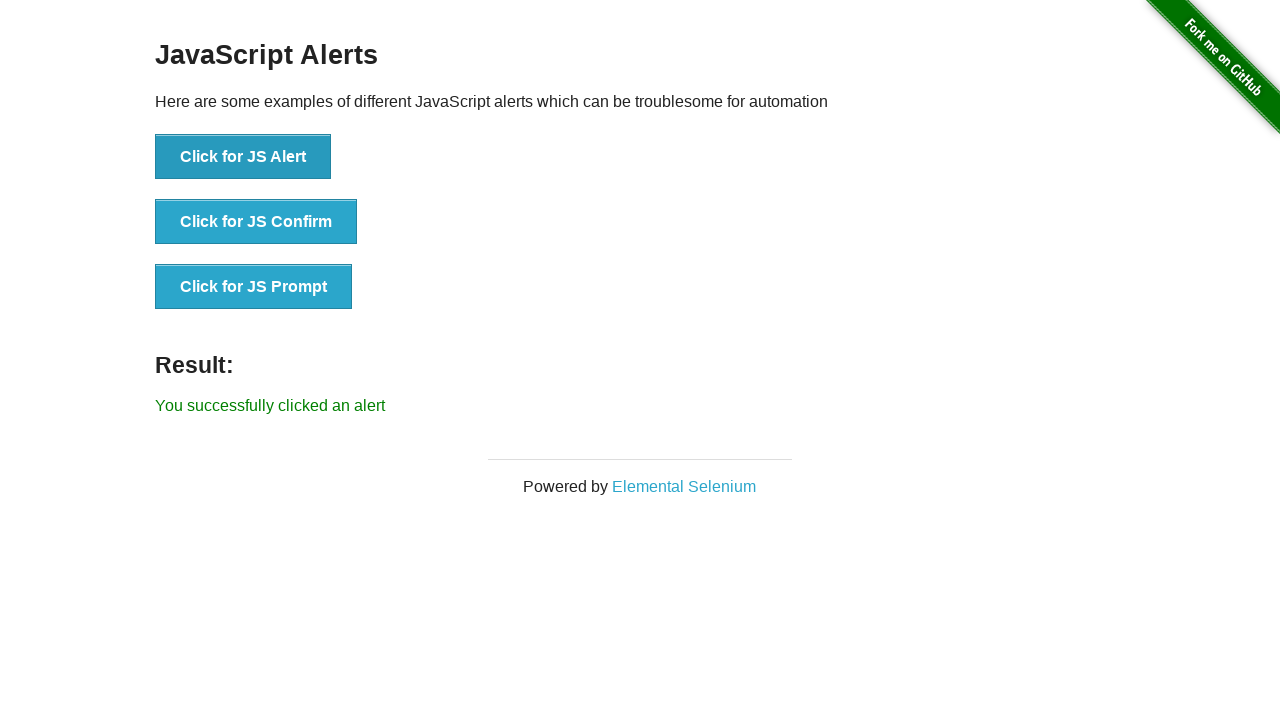

Set up dialog handler to accept alerts
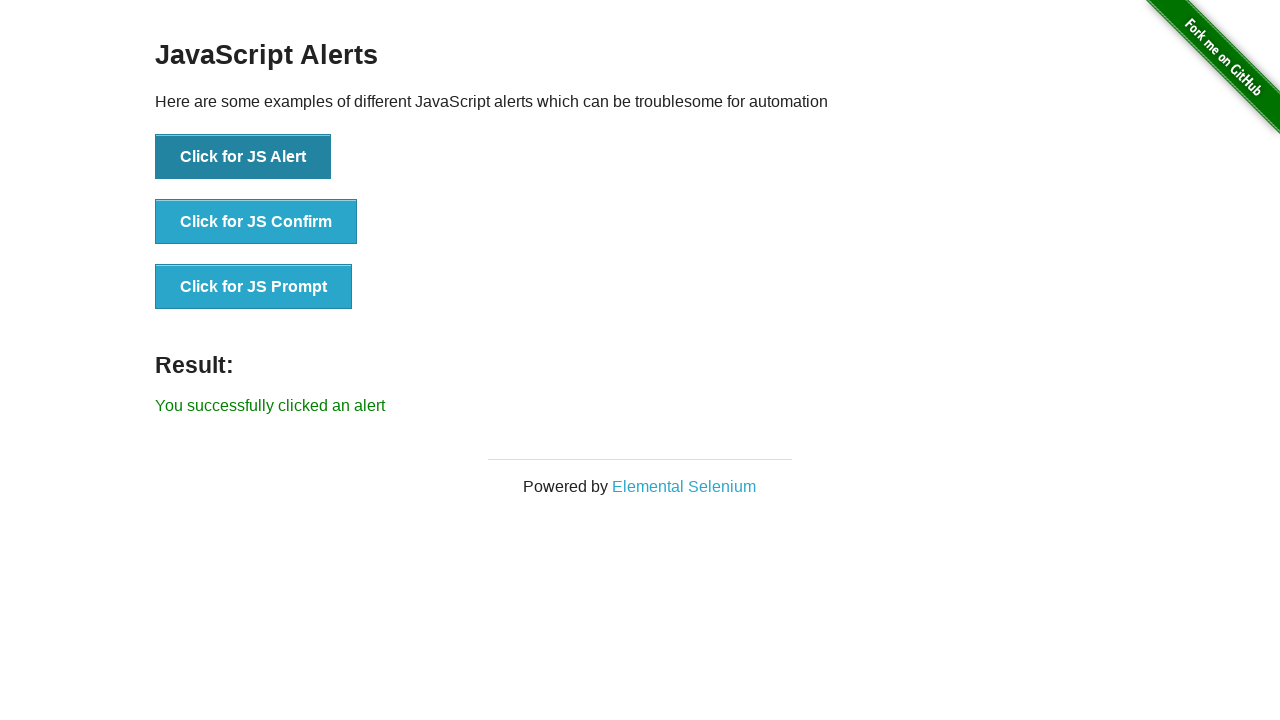

Clicked the 'Click for JS Alert' button to trigger alert with handler in place at (243, 157) on xpath=//button[text()='Click for JS Alert']
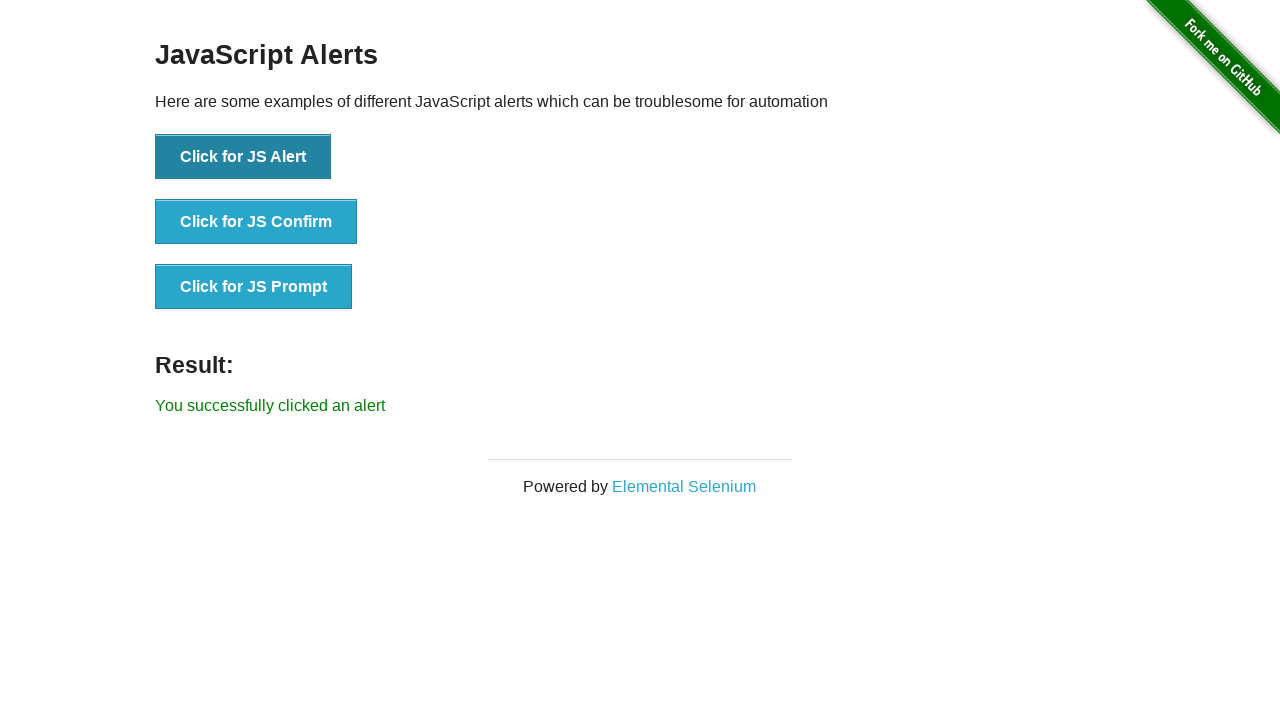

Waited 500ms to ensure alert dialog was processed and accepted
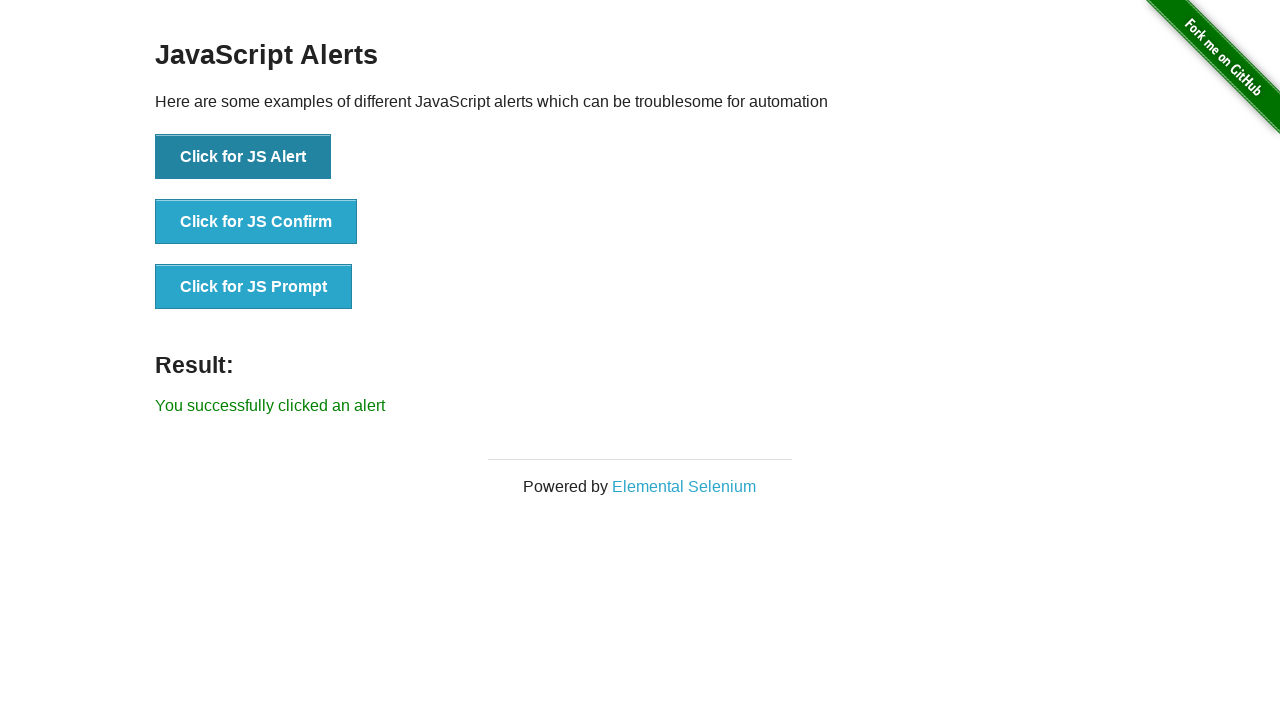

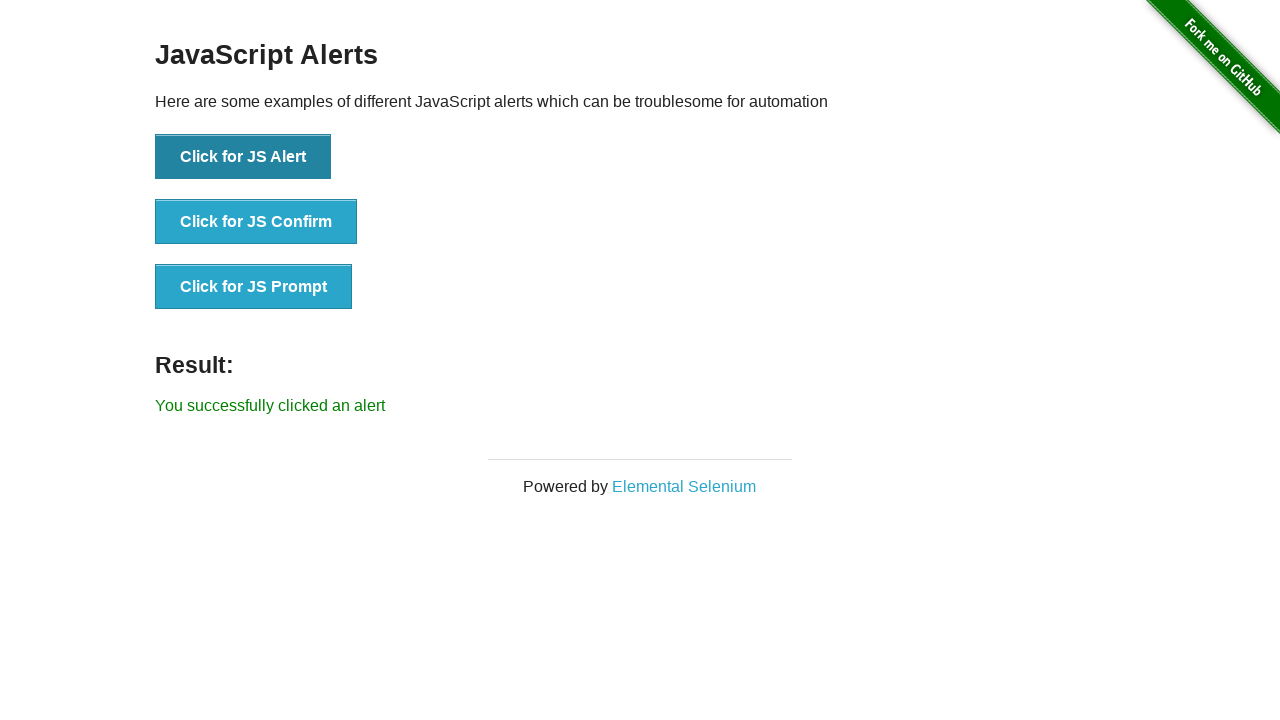